Tests the home loan application flow on deal4loans.com by navigating to the Home Loan section, clicking on a loan option, and entering a loan amount.

Starting URL: https://www.deal4loans.com/

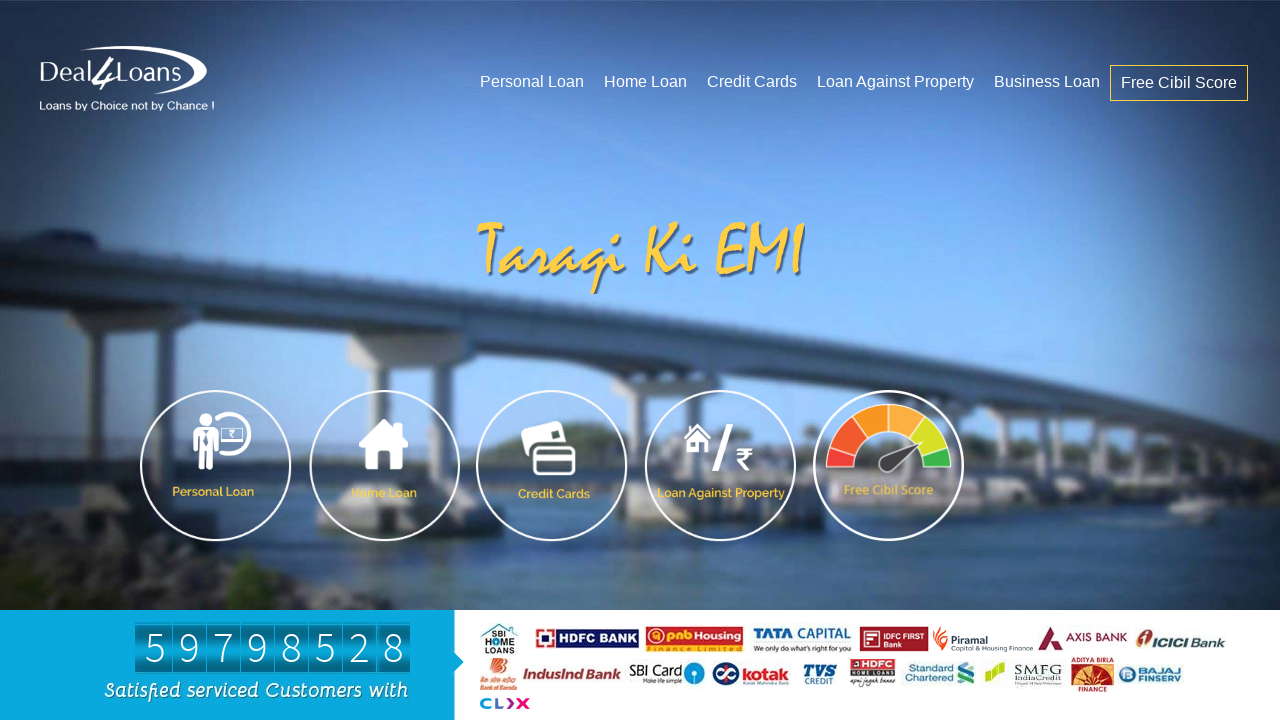

Clicked on 'Home Loan' link at (646, 82) on xpath=(//*[text()='Home Loan'])[1]
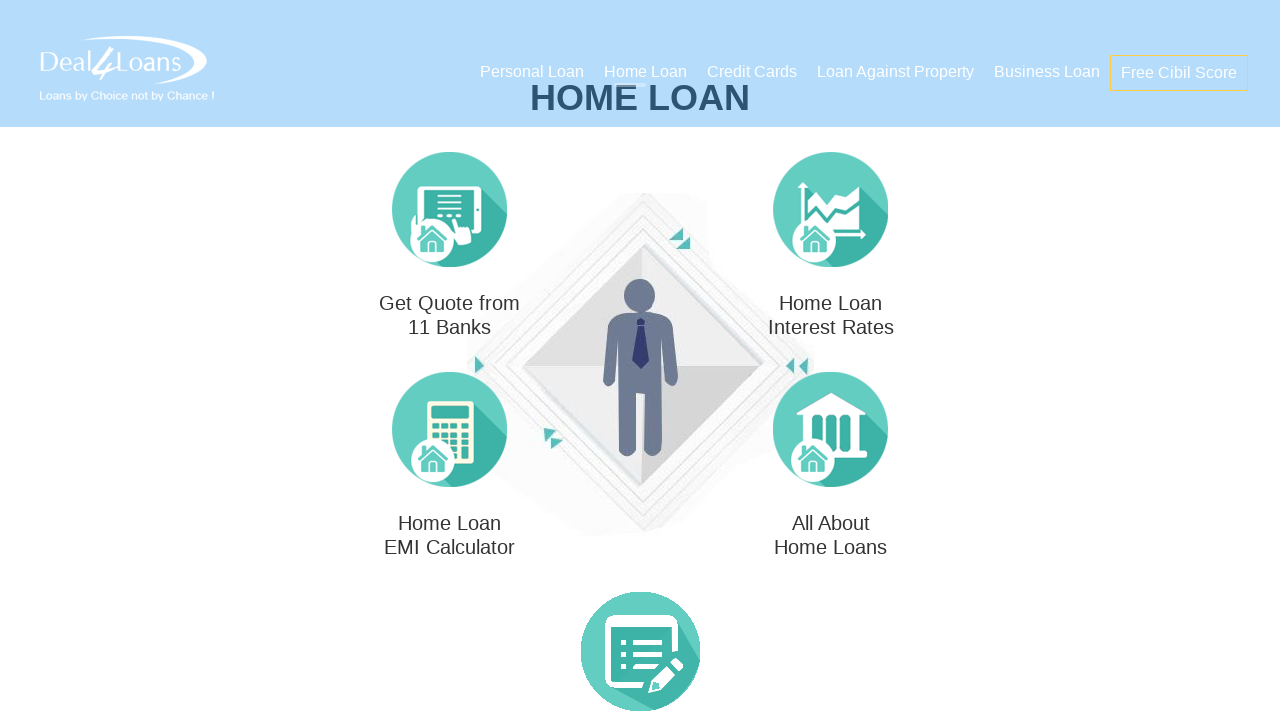

Clicked on green icon element at (450, 210) on xpath=//*[@class='hgreenicons1']
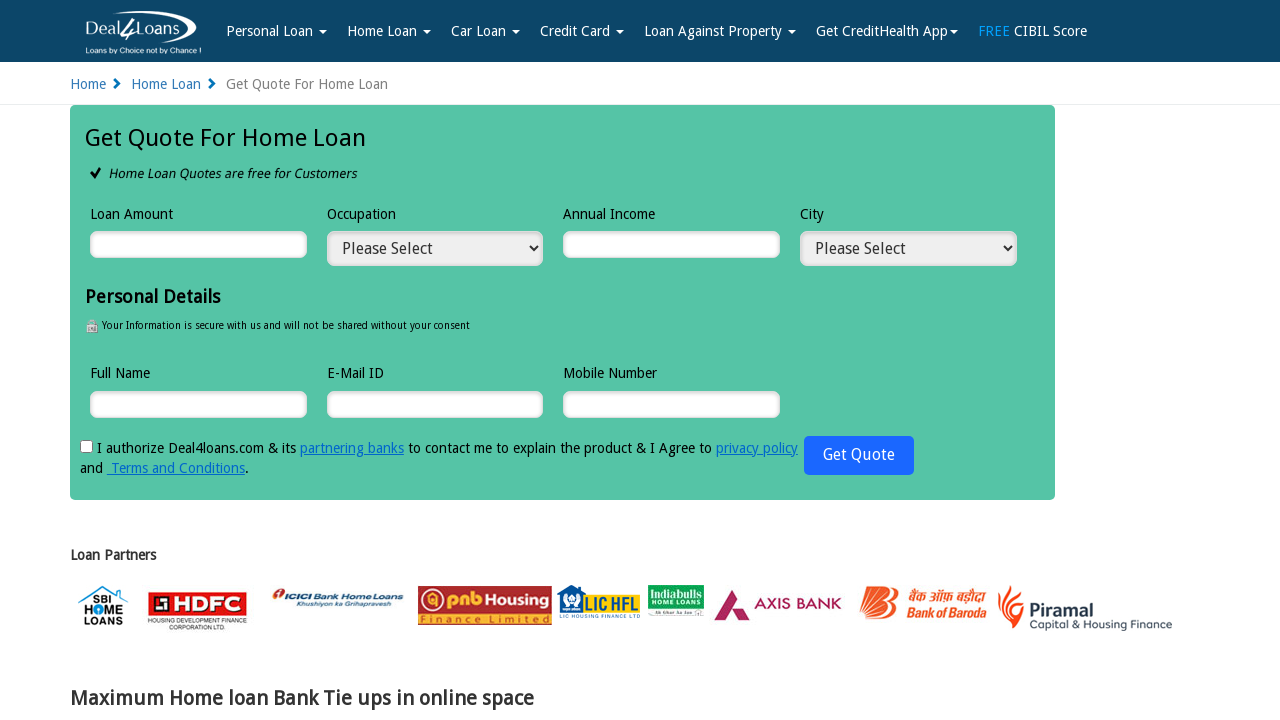

Entered loan amount of 10000 on xpath=//*[@id='Loan_Amount']
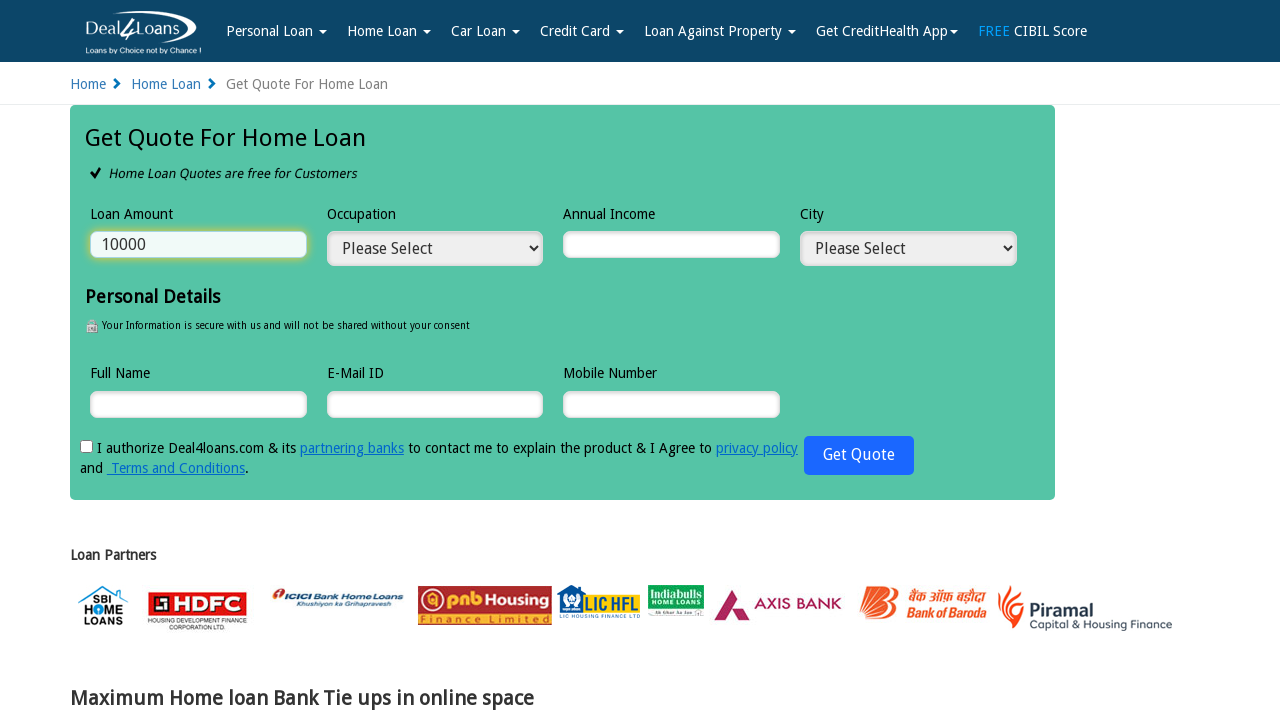

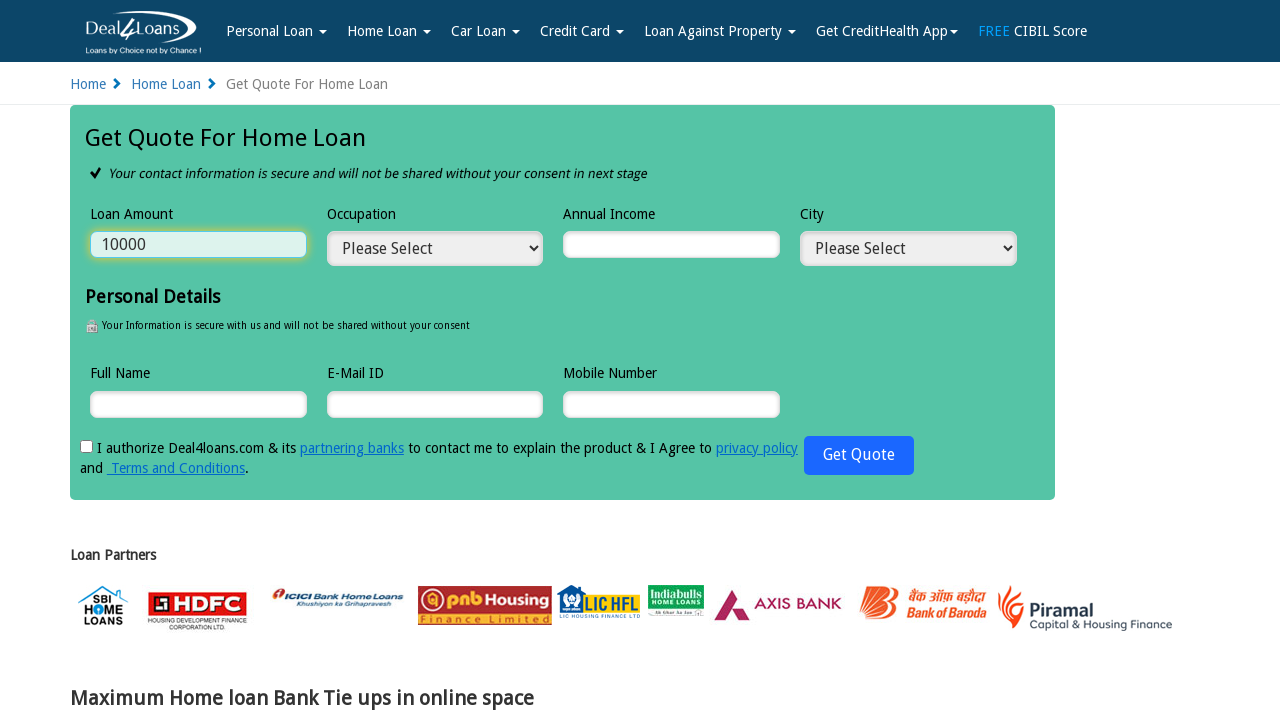